Tests browser navigation functionality by navigating to javagoal.com, then to YouTube, and then navigating back to the previous page using browser history.

Starting URL: https://javagoal.com/

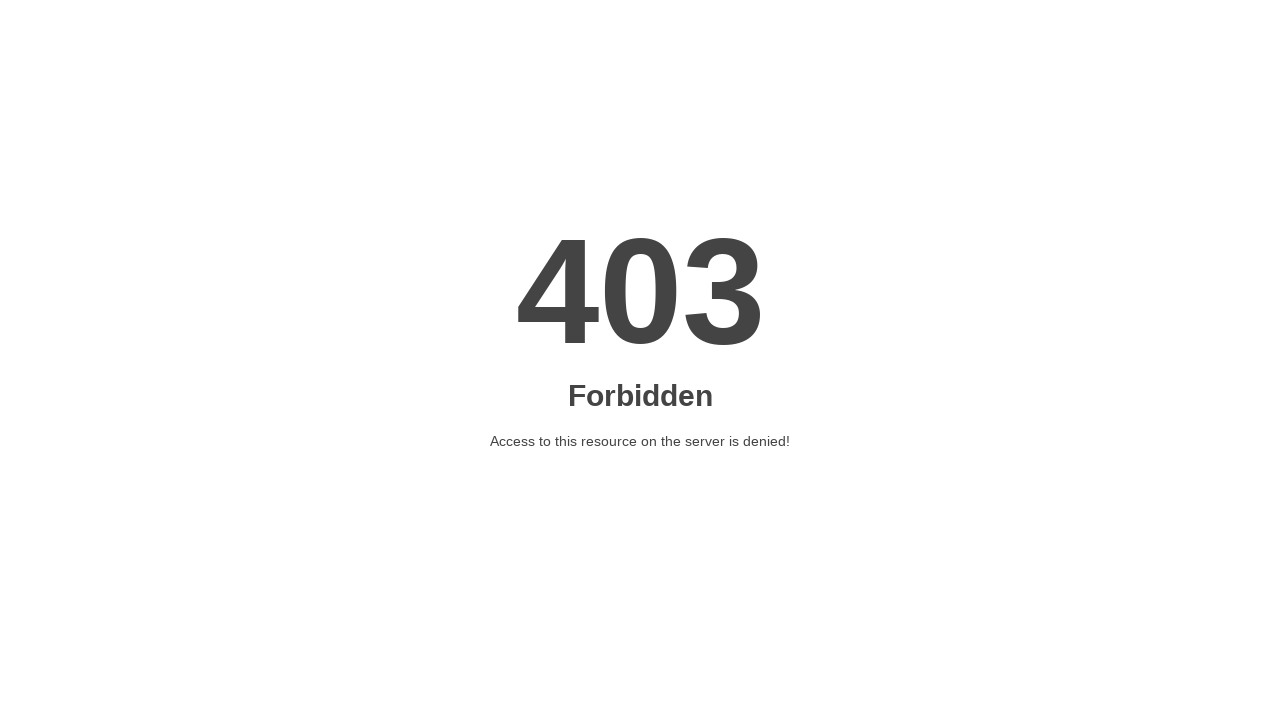

Navigated to javagoal.com
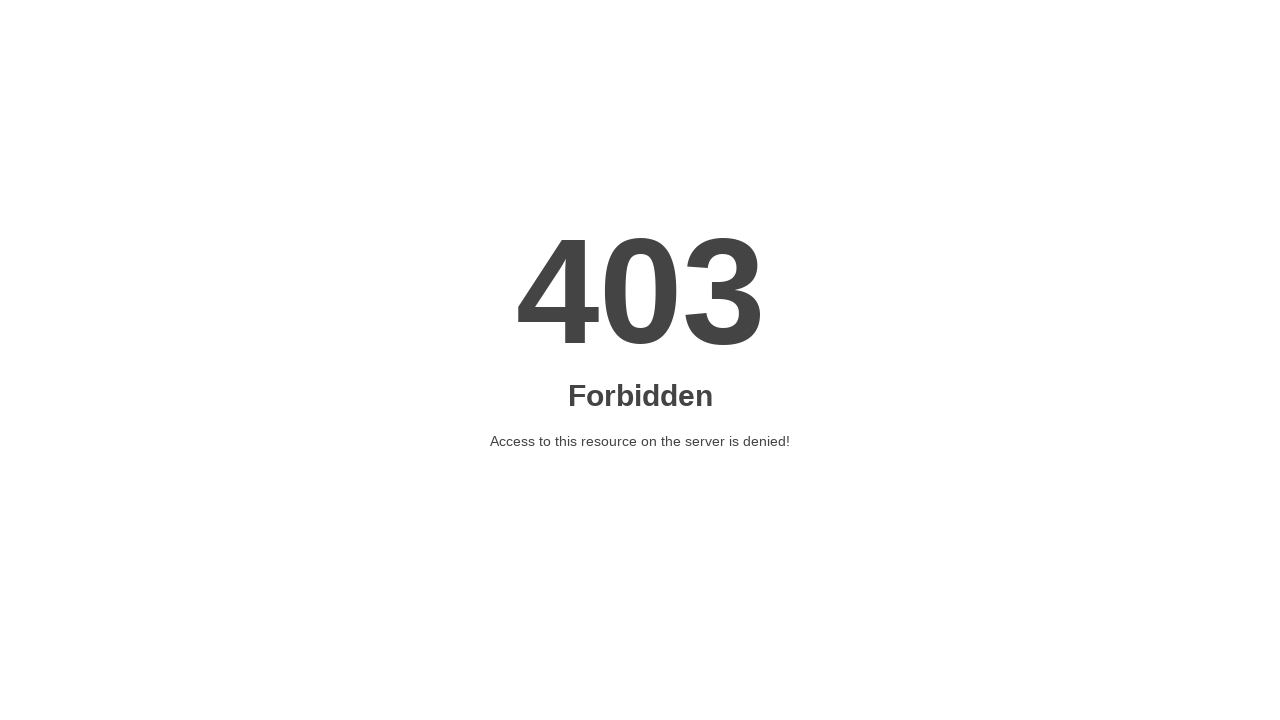

Navigated to YouTube
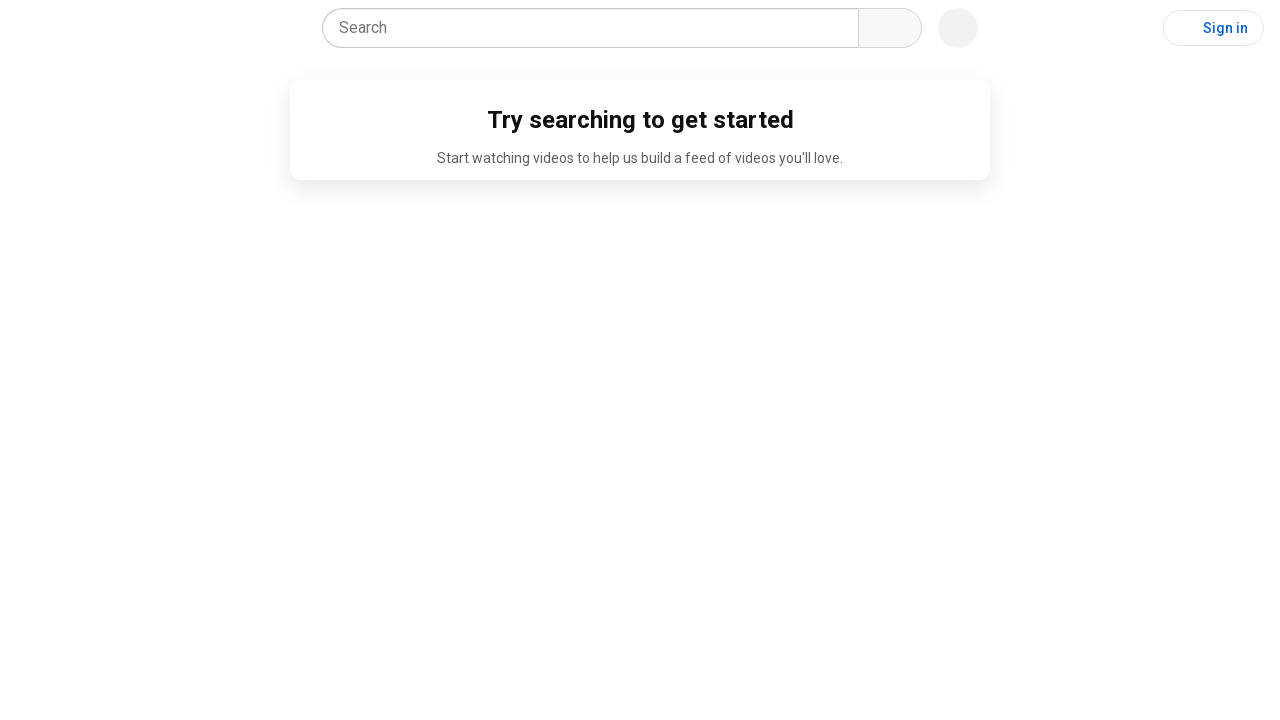

Navigated back to previous page using browser history
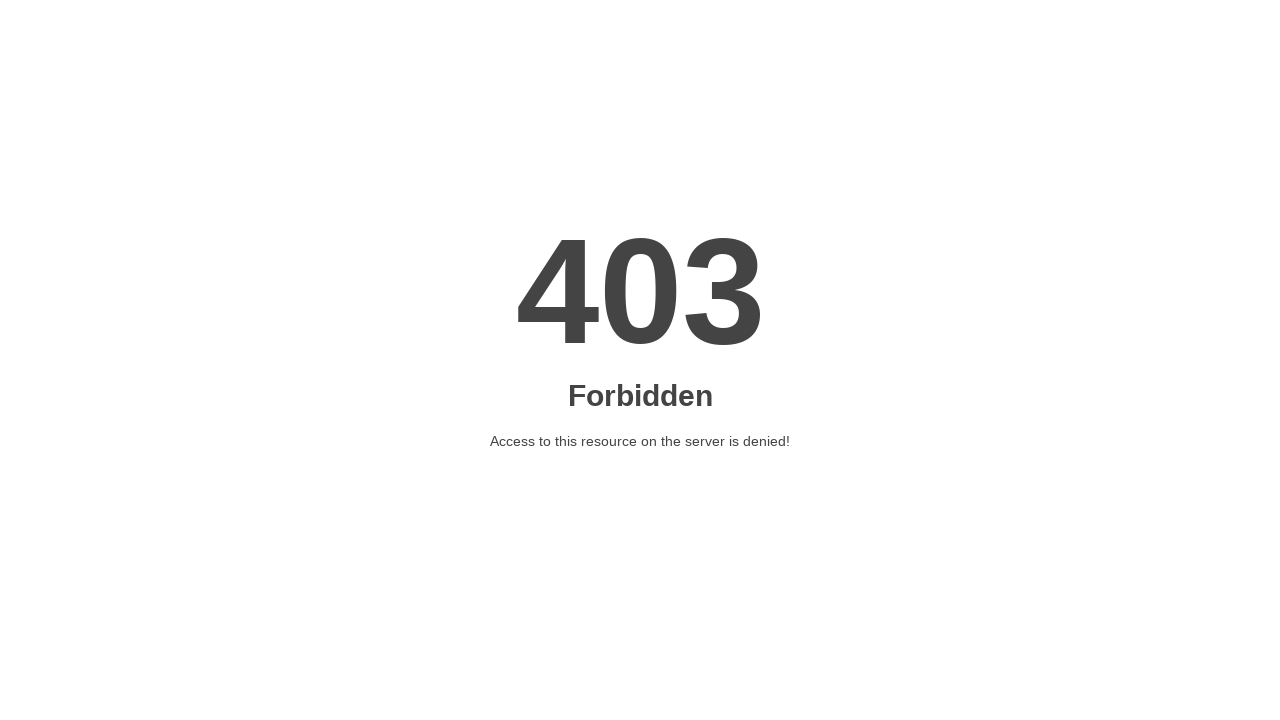

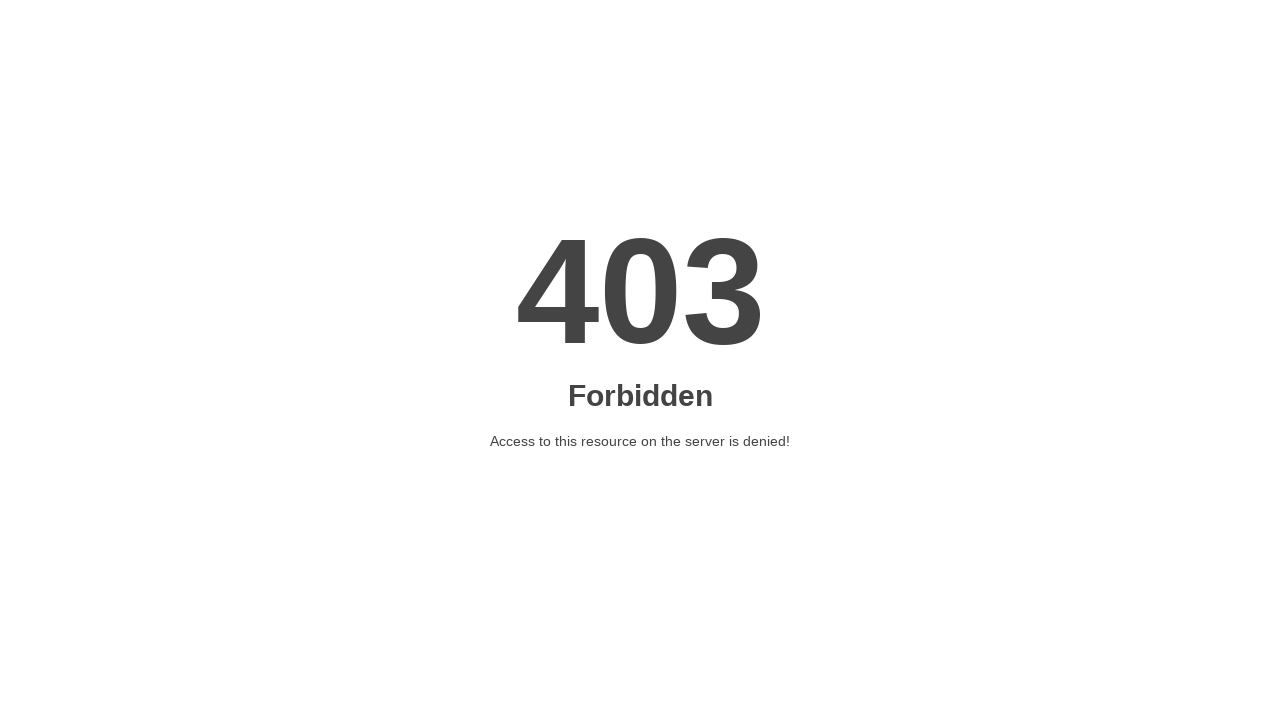